Tests JavaScript prompt dialog by clicking the JS Prompt button, entering text "Test", accepting it, and verifying the entered text is displayed in the result.

Starting URL: https://the-internet.herokuapp.com/javascript_alerts

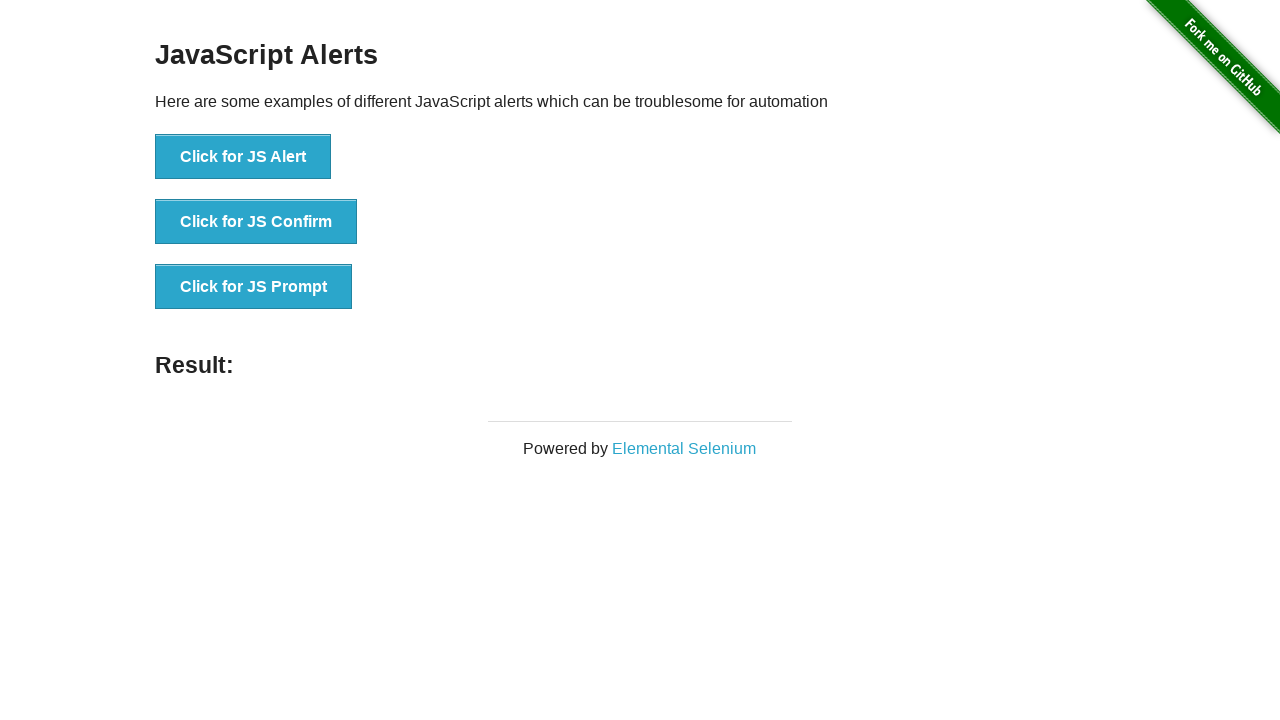

Set up dialog handler to accept prompt with 'Test' text
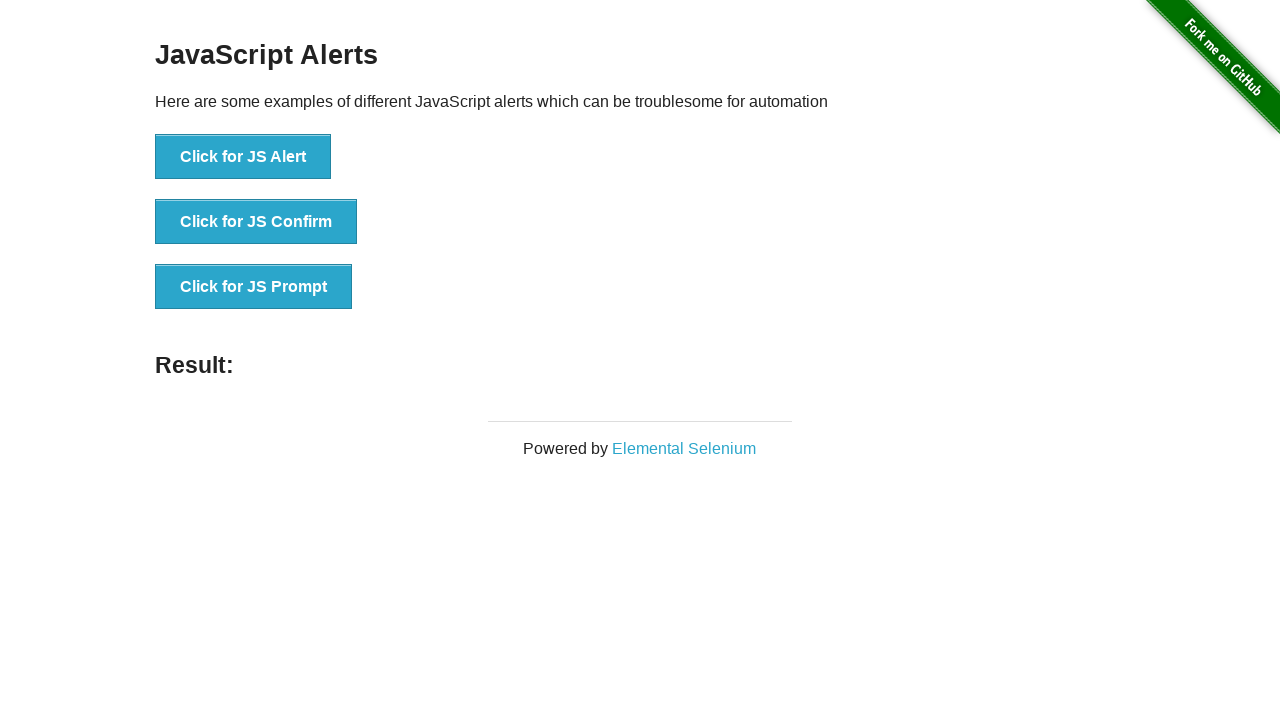

Clicked the JS Prompt button at (254, 287) on xpath=//button[@onclick='jsPrompt()']
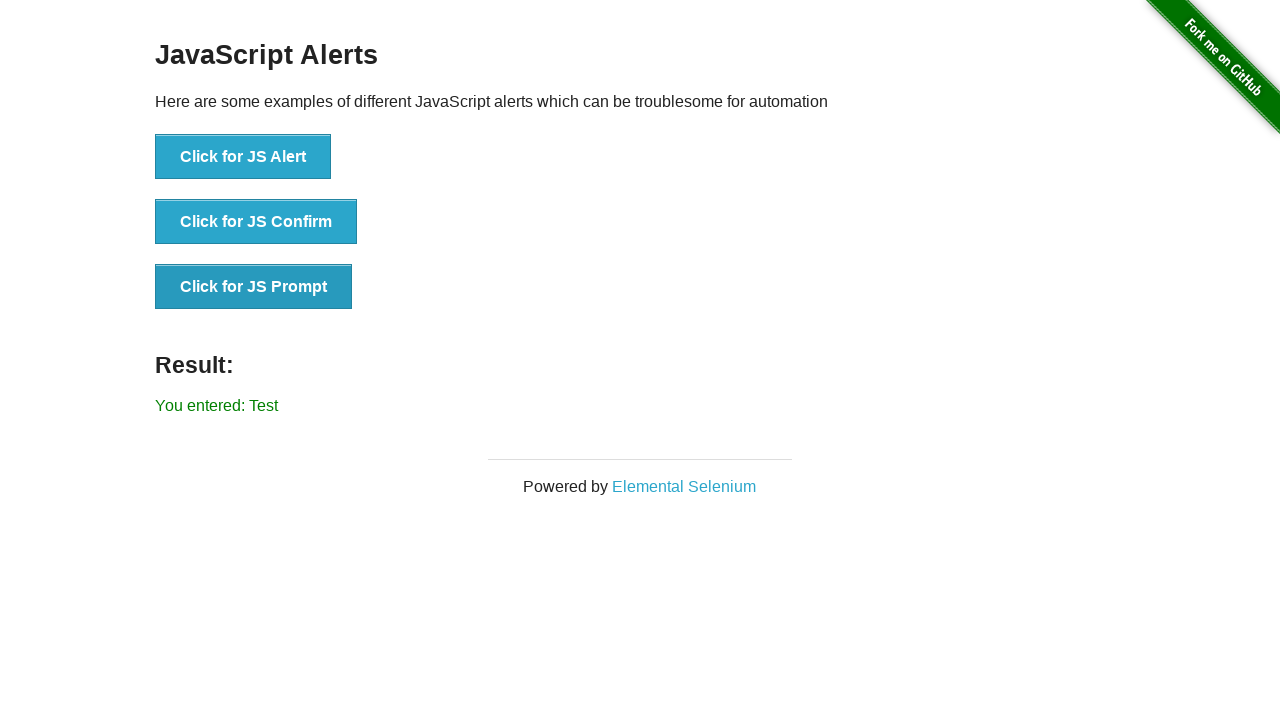

Result message appeared on the page
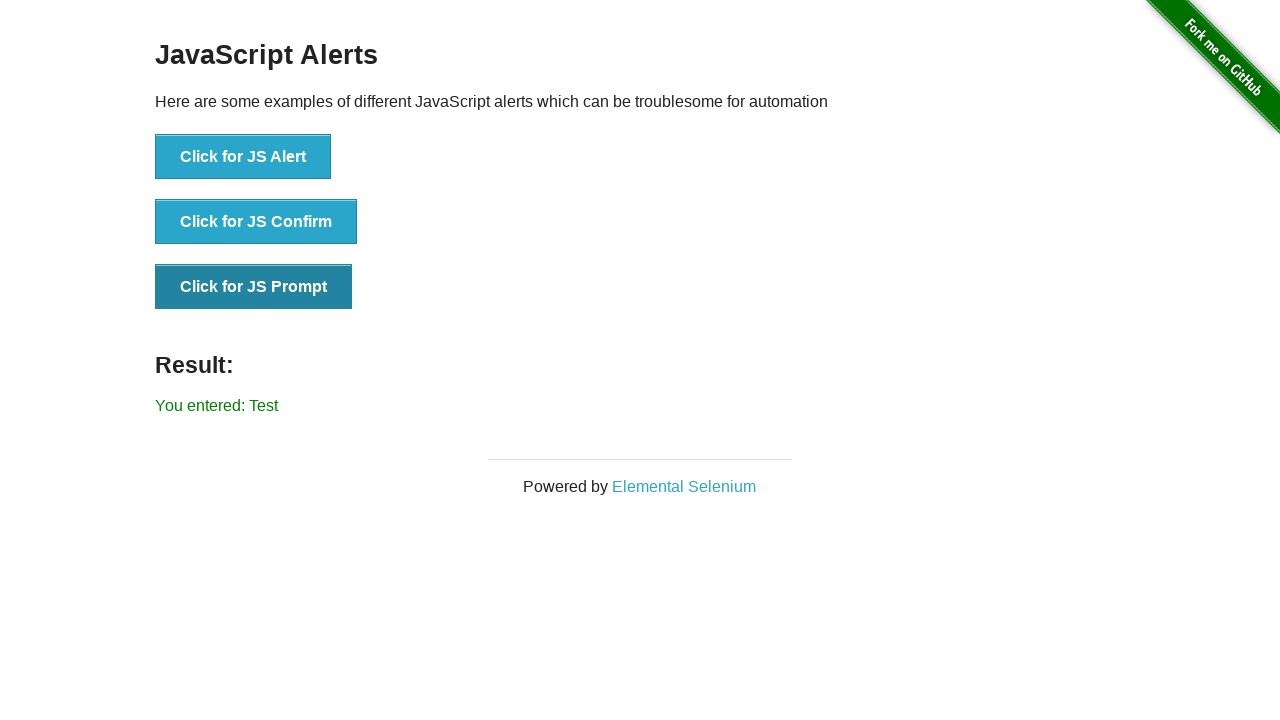

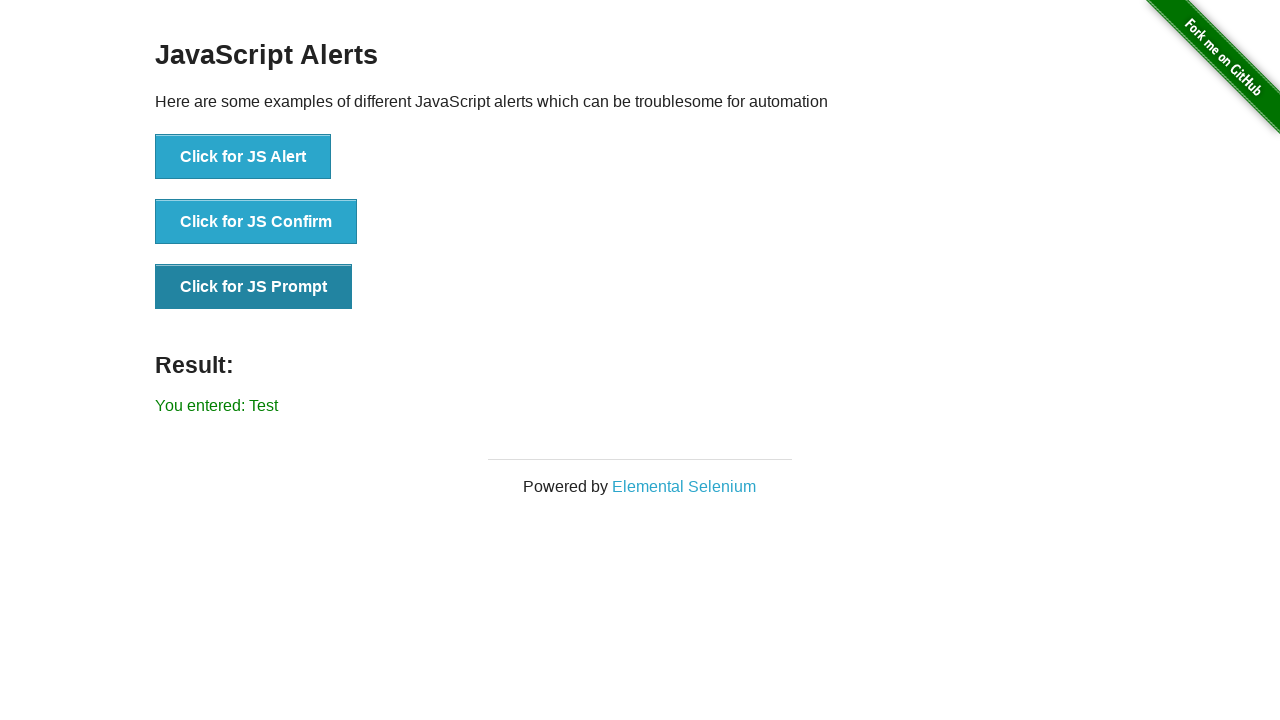